Tests page scrolling functionality by scrolling down 4000 pixels and then scrolling back up 4000 pixels on the Selenium downloads page

Starting URL: https://www.selenium.dev/downloads/

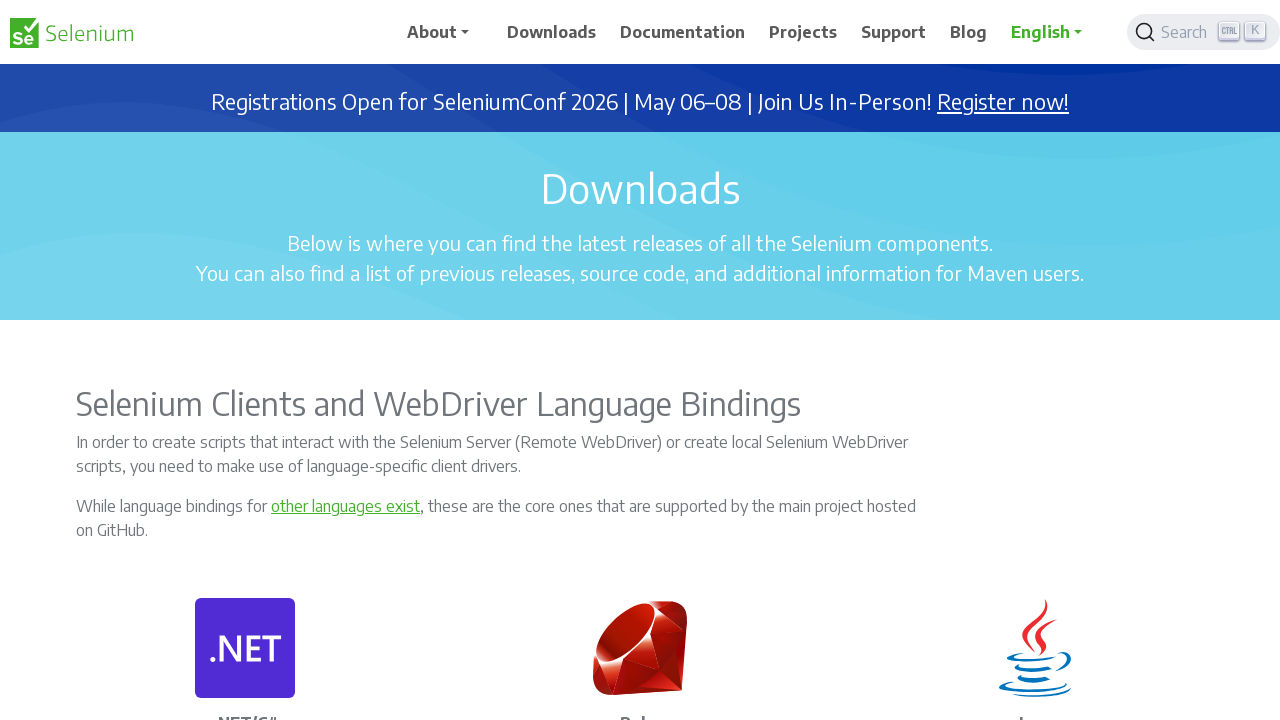

Navigated to Selenium downloads page
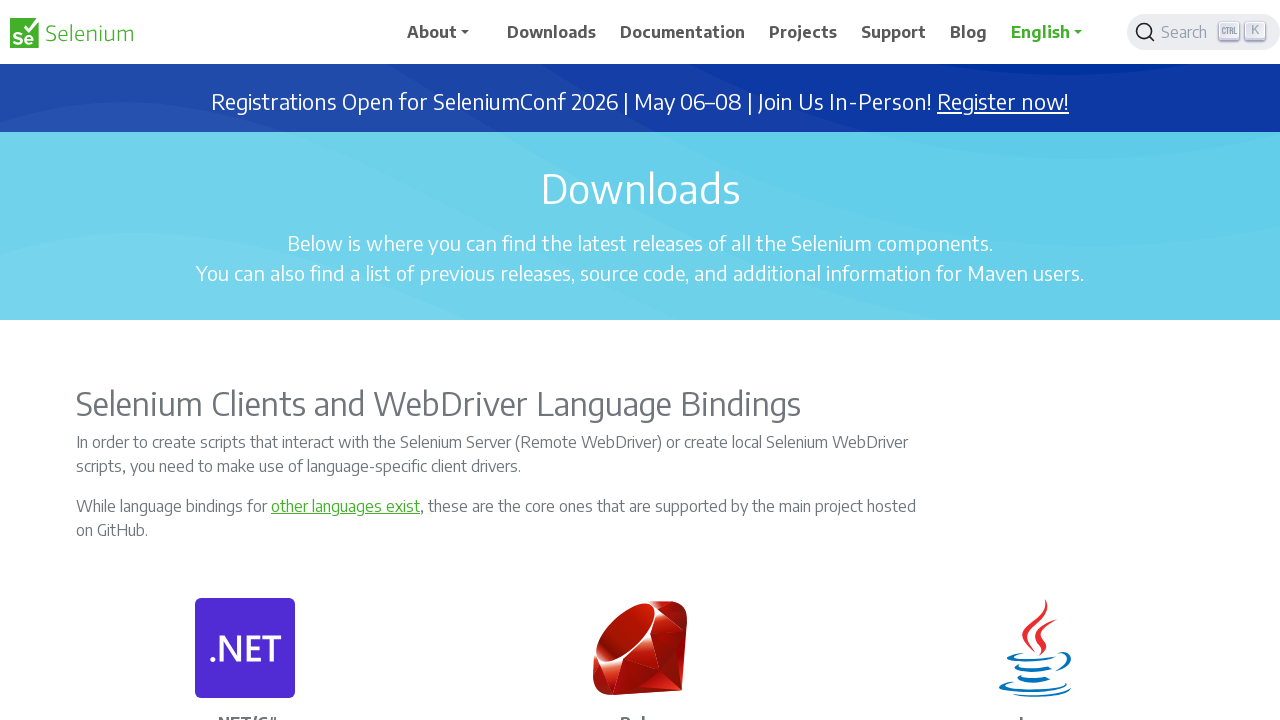

Scrolled down 4000 pixels
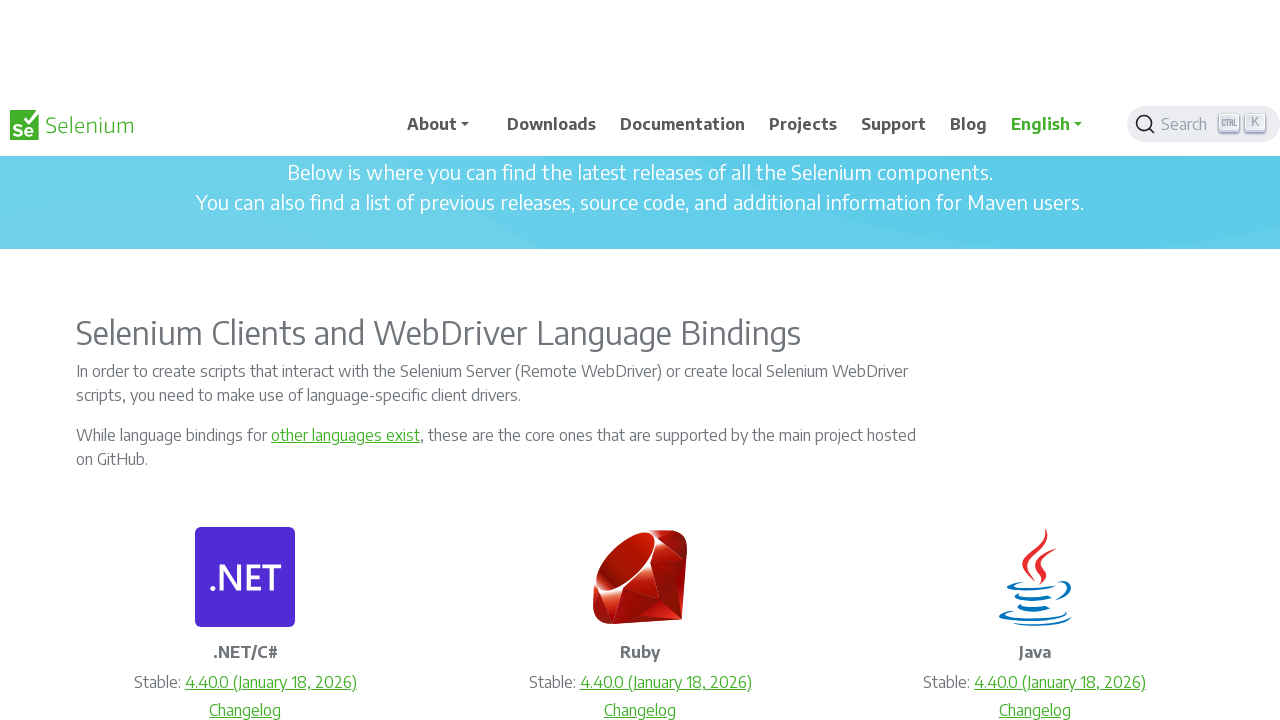

Waited 2000ms to observe scrolled position
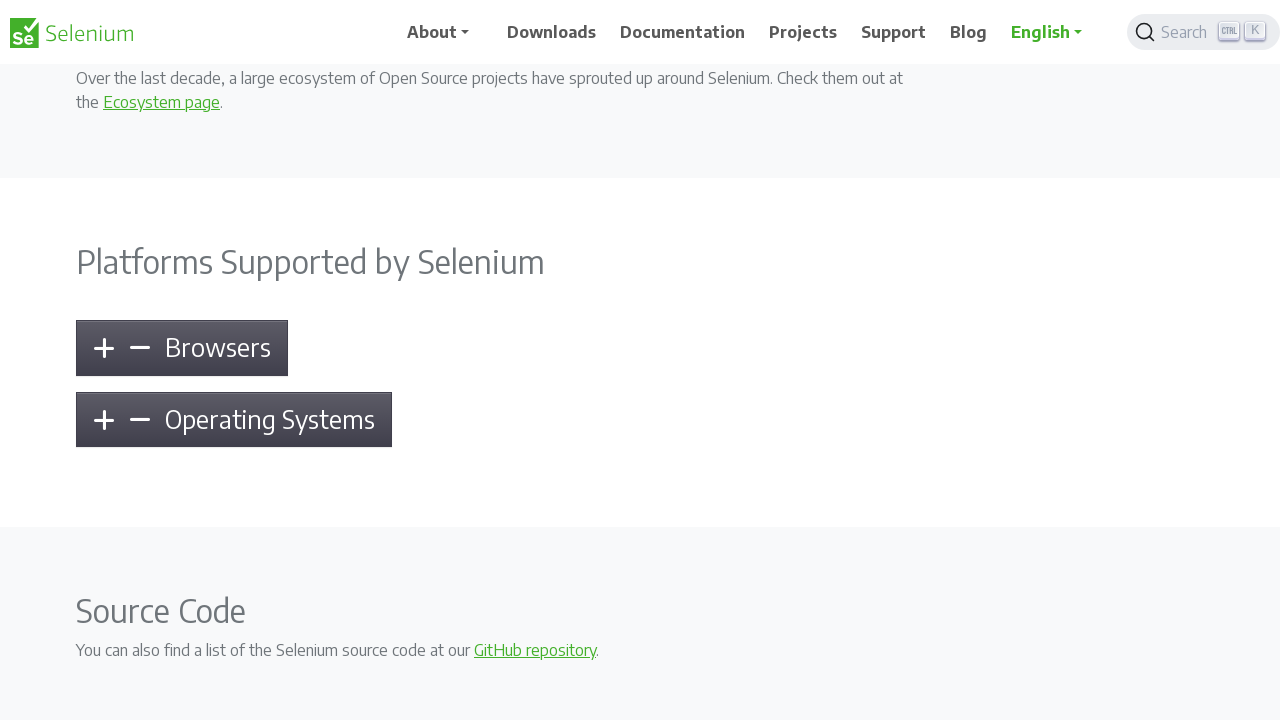

Scrolled back up 4000 pixels to original position
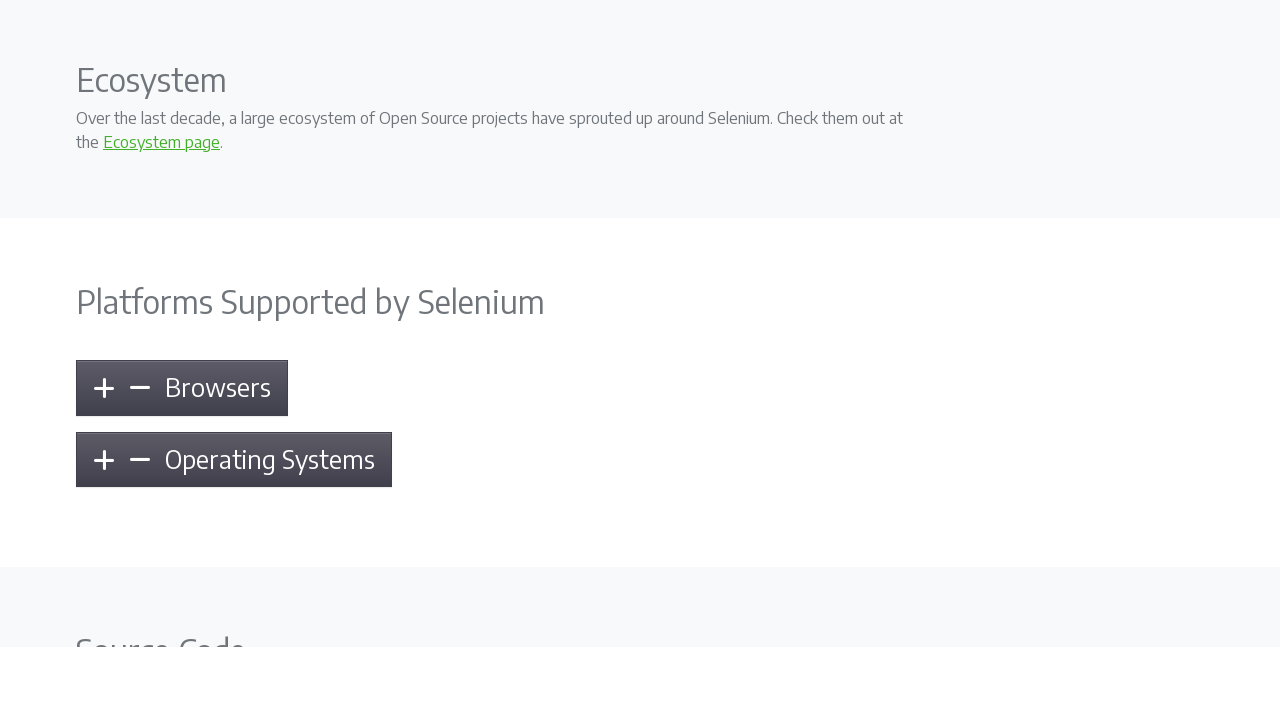

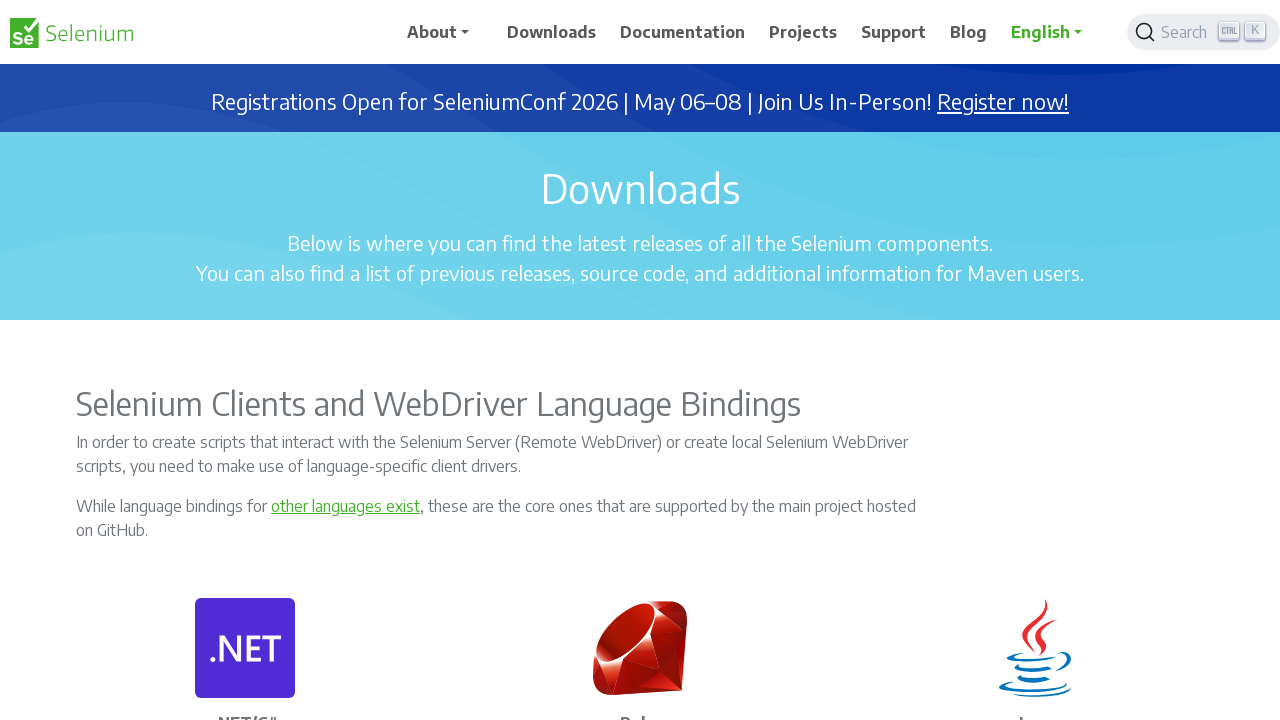